Tests handling a JavaScript prompt dialog by clicking a button to trigger it, entering text into the prompt, and accepting it

Starting URL: https://v1.training-support.net/selenium/javascript-alerts

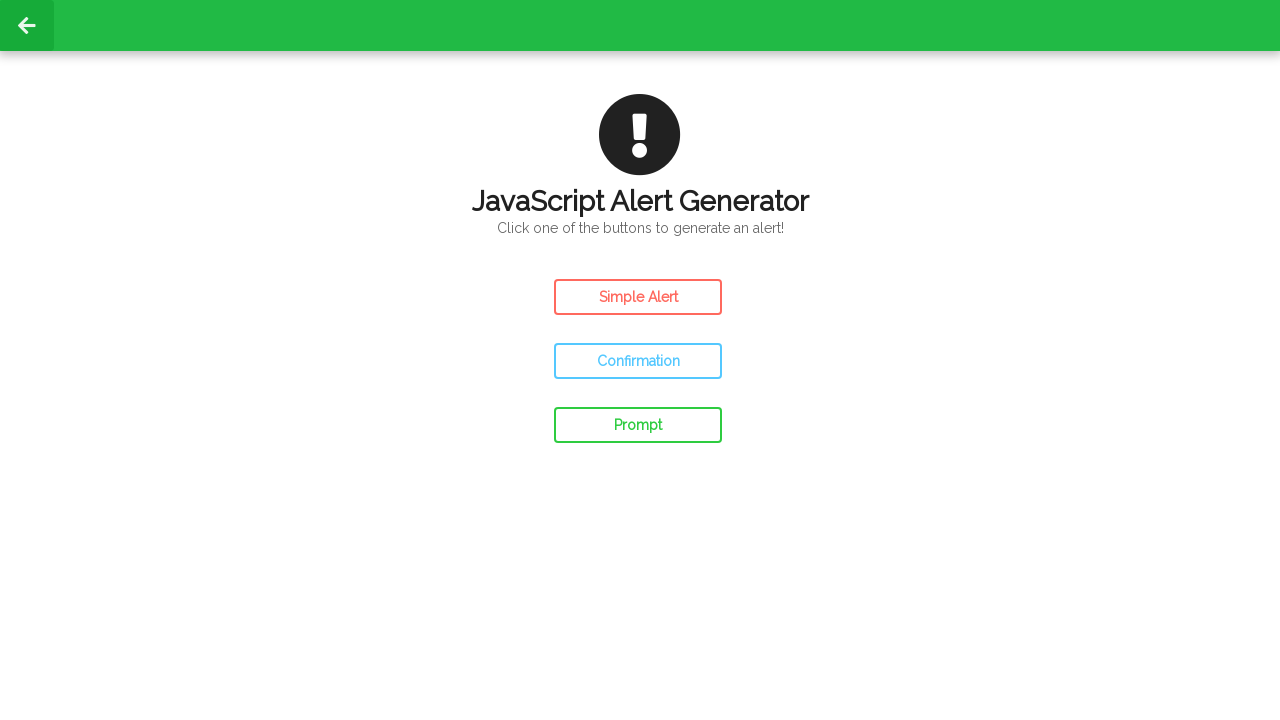

Set up dialog handler to accept prompt with text 'Awesome!'
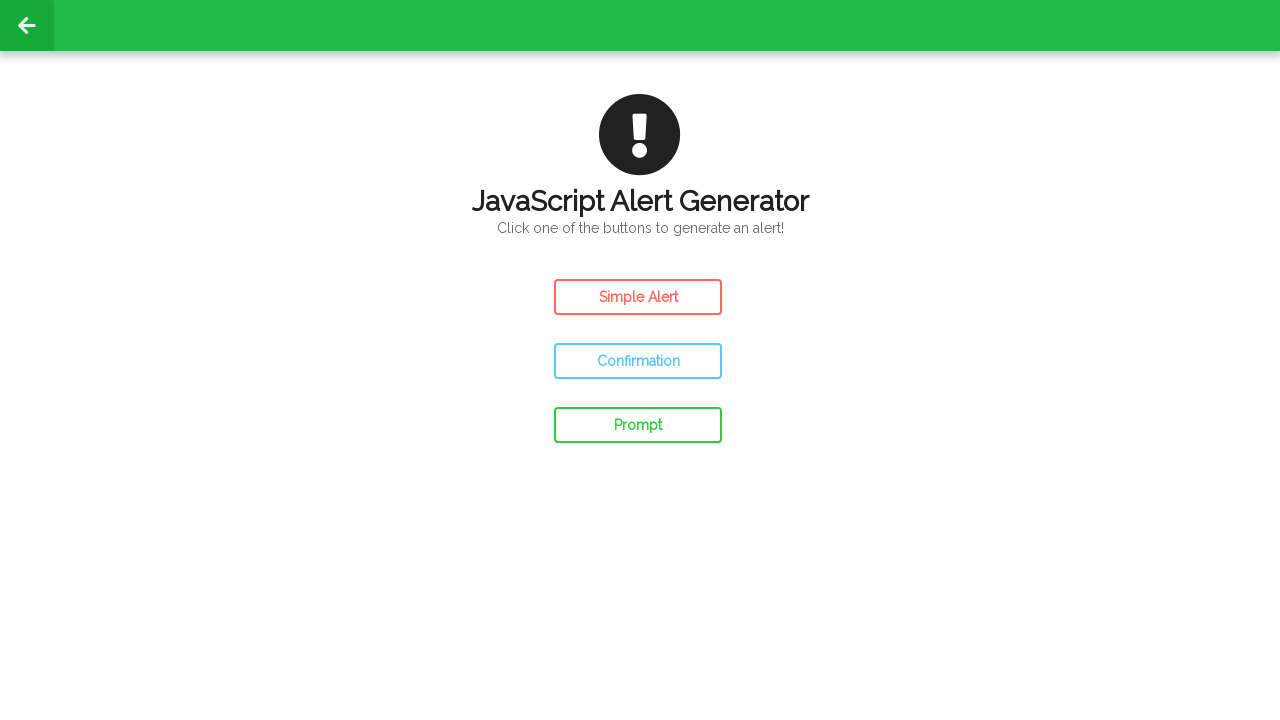

Clicked prompt button to trigger JavaScript prompt dialog at (638, 425) on #prompt
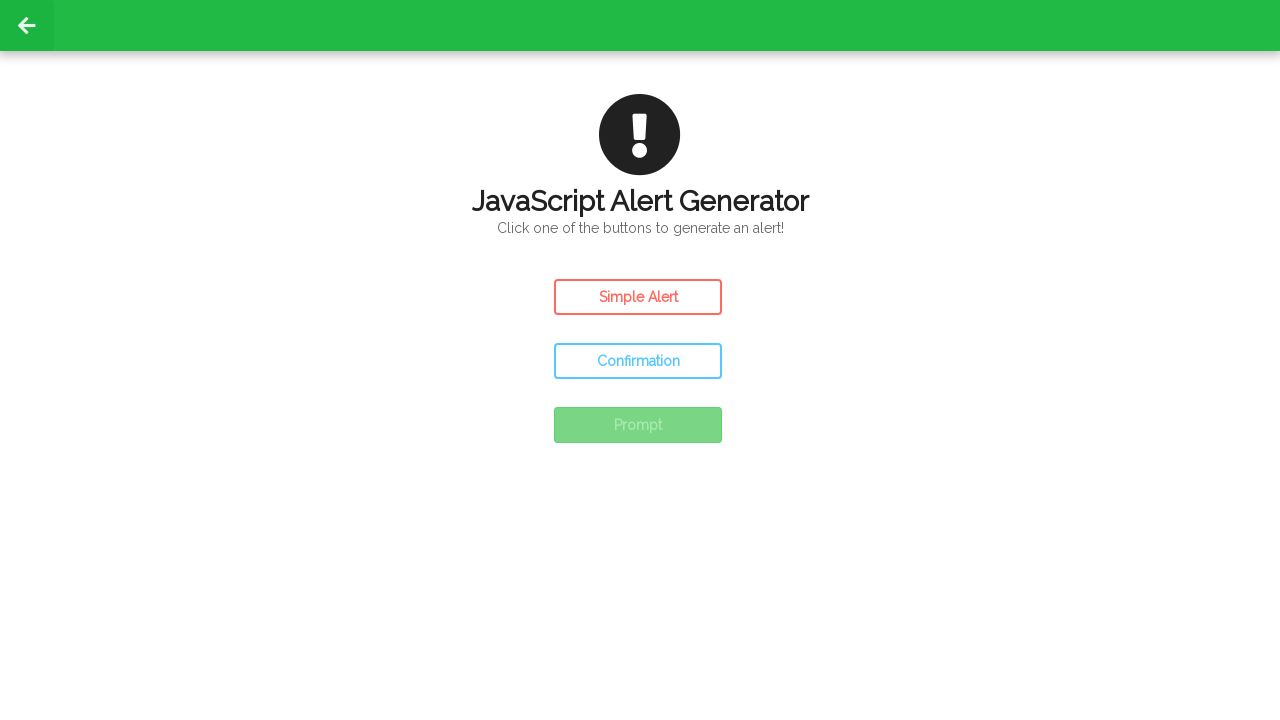

Waited for prompt dialog to be handled
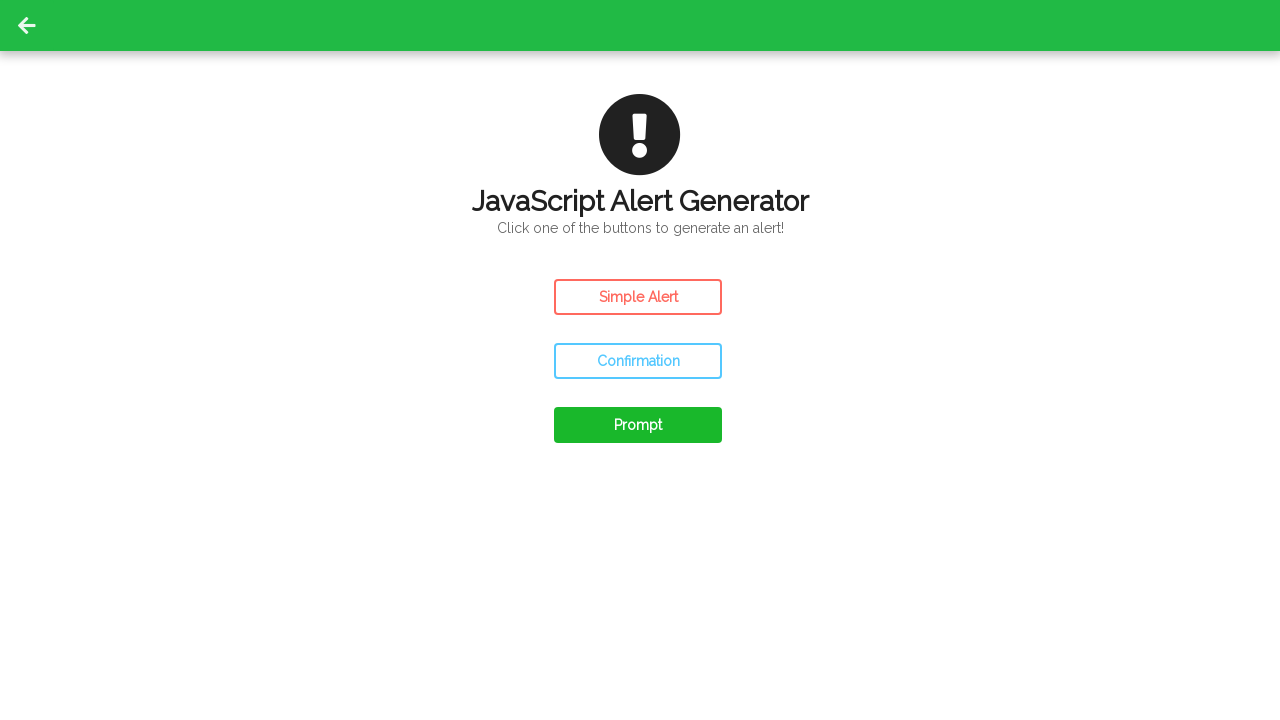

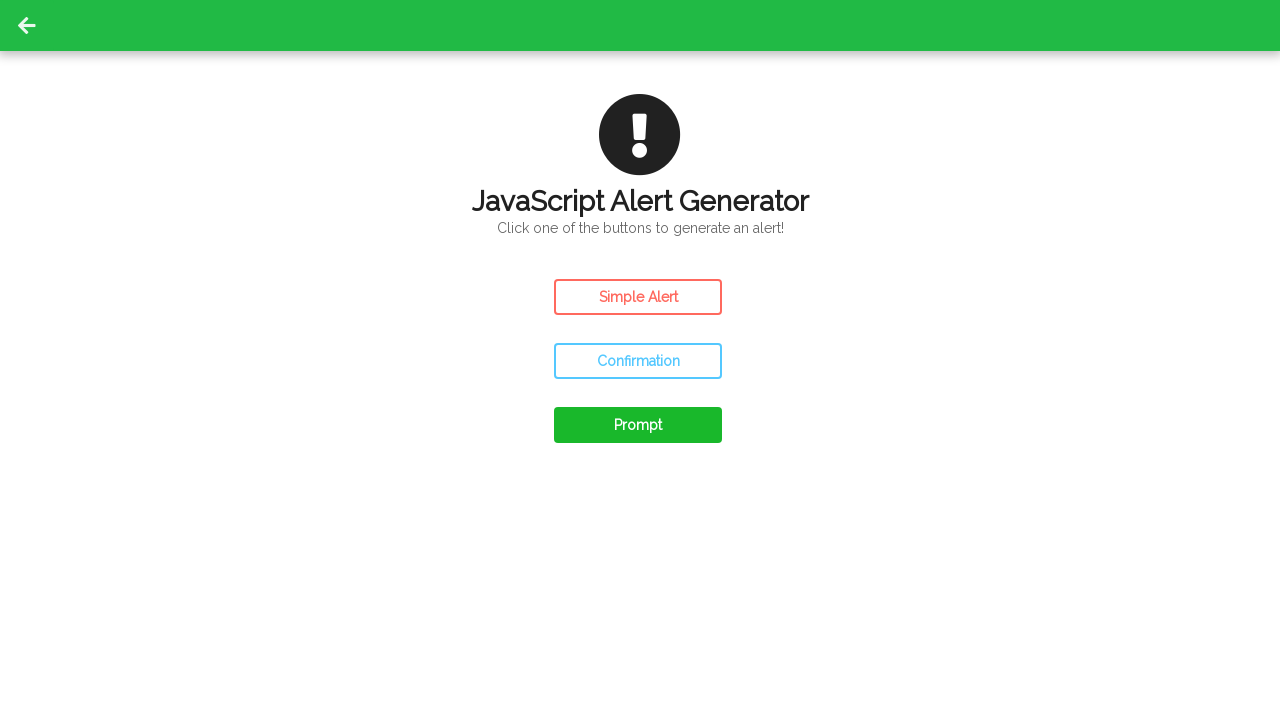